Tests double-click and right-click actions by performing a double-click on an element, then navigating to another page and performing a right-click context menu interaction

Starting URL: https://www.plus2net.com/javascript_tutorial/ondblclick-demo.php

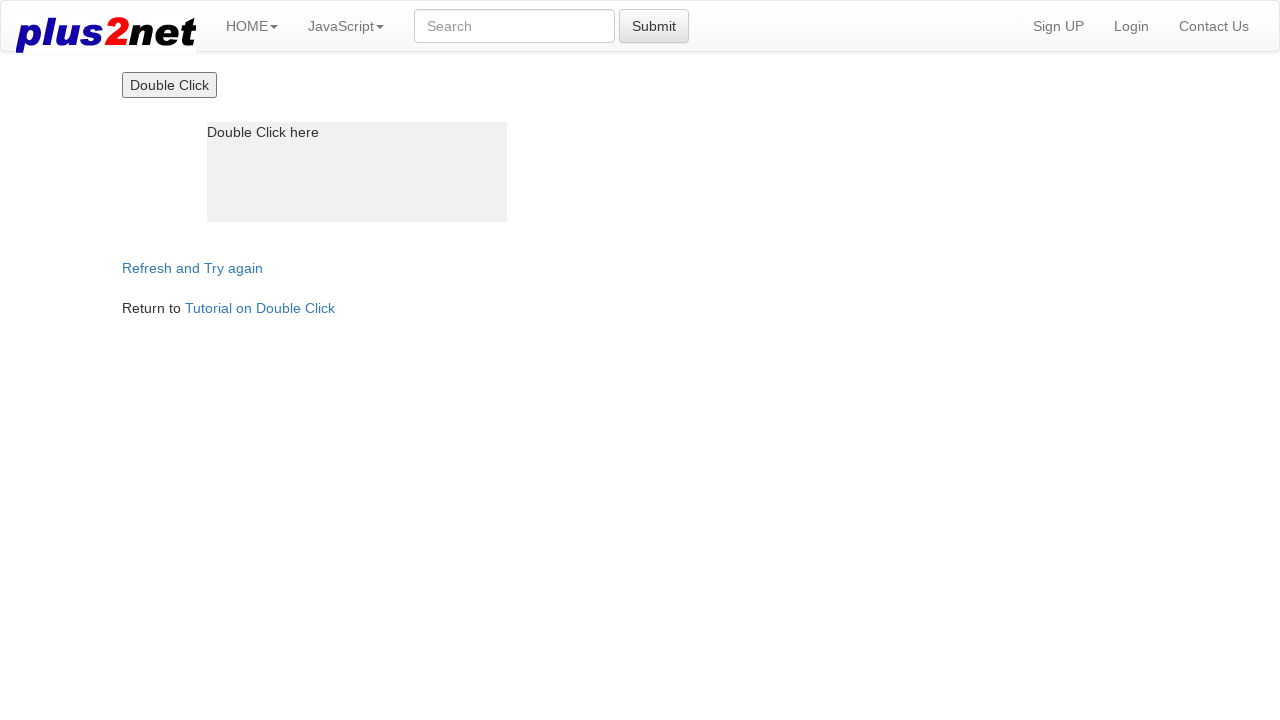

Double-clicked the box element at (357, 172) on #box
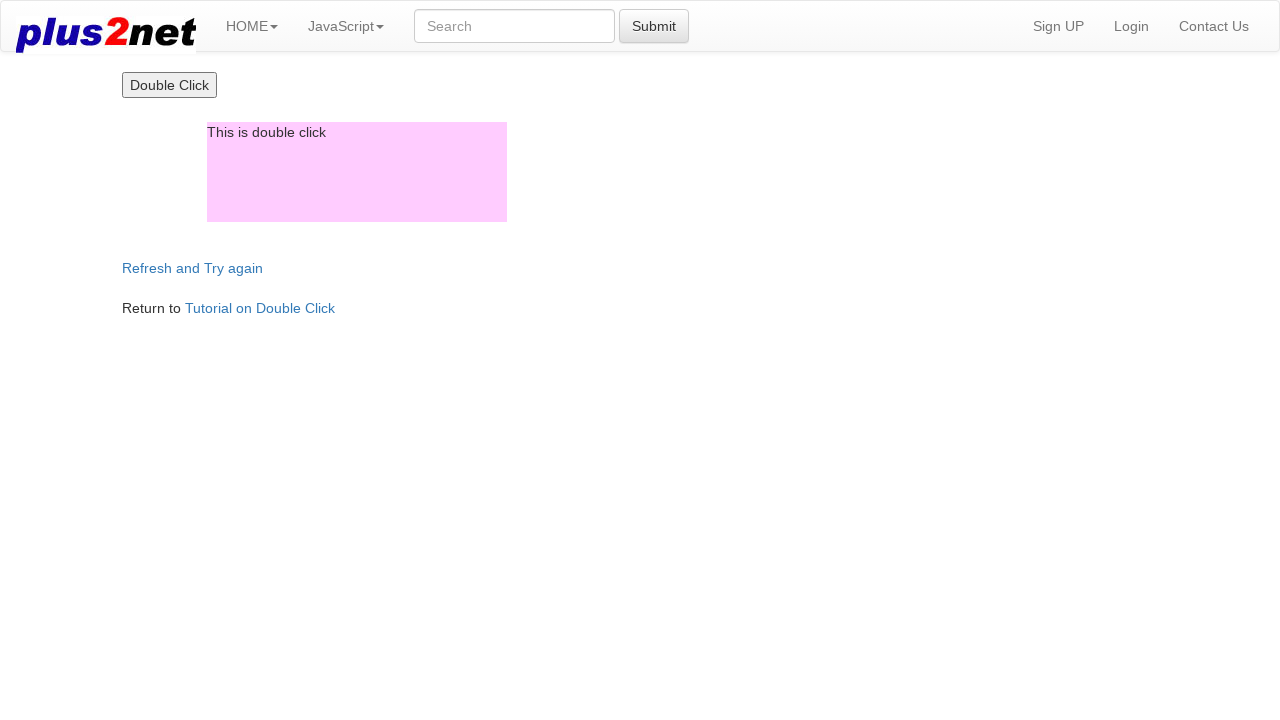

Navigated to context menu demo page
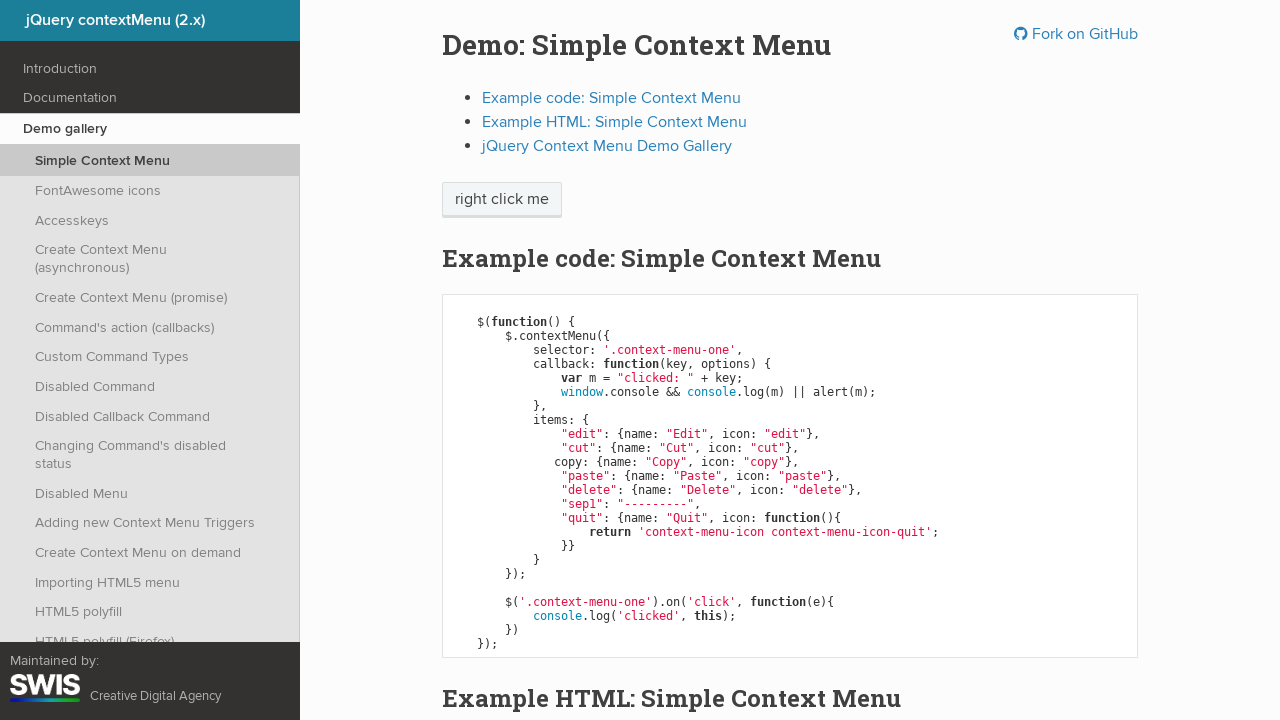

Right-clicked on 'right click me' element to open context menu at (502, 200) on //span[.='right click me']
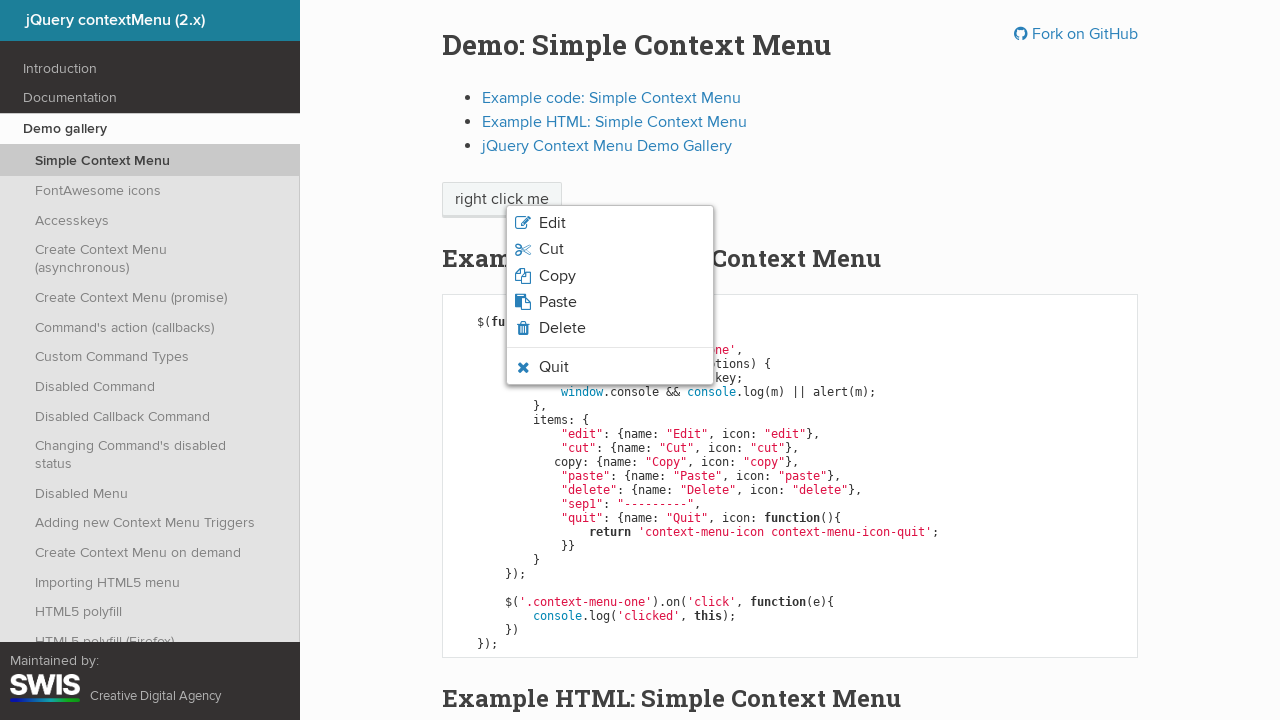

Pressed ArrowDown to navigate context menu down once
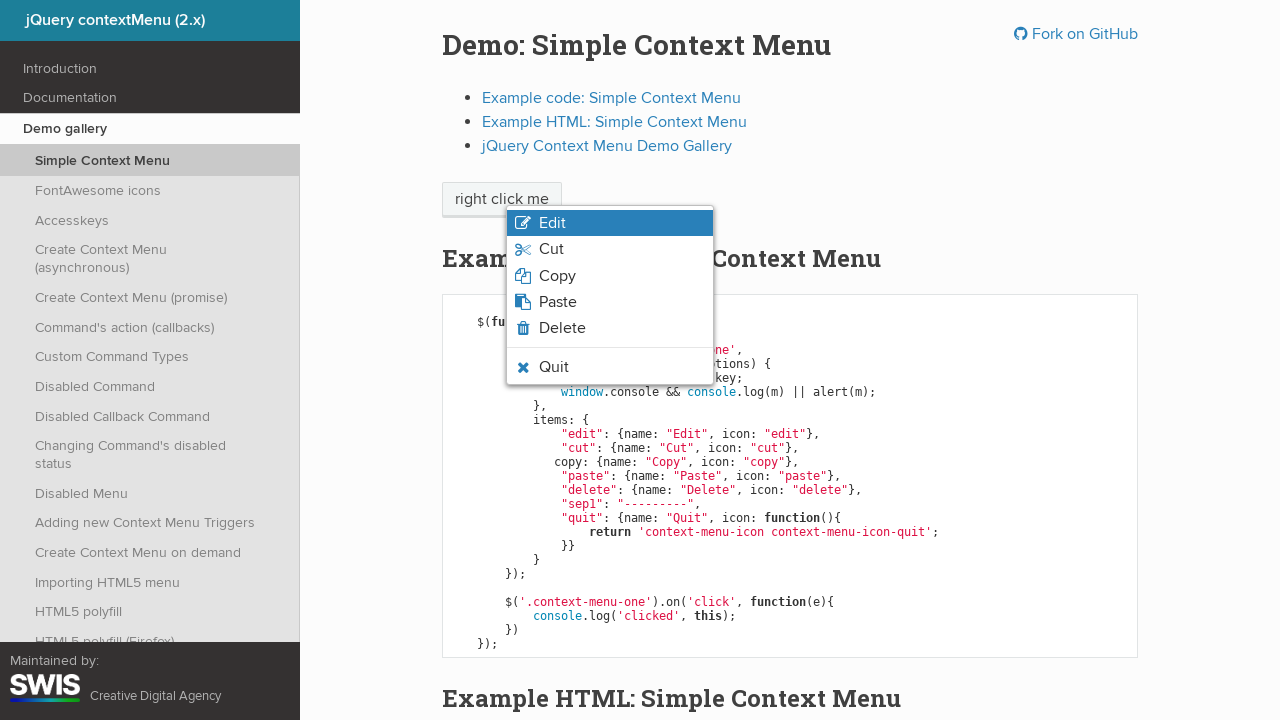

Pressed ArrowDown to navigate context menu down twice
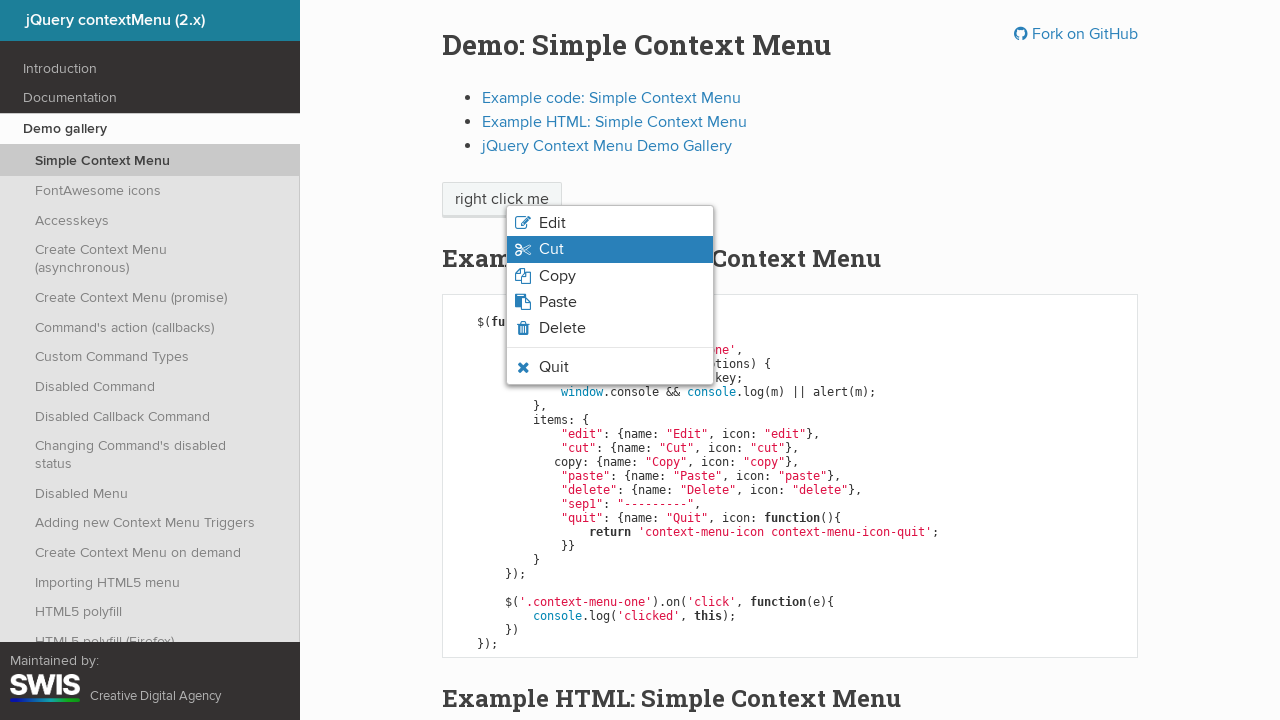

Pressed Enter to select context menu item
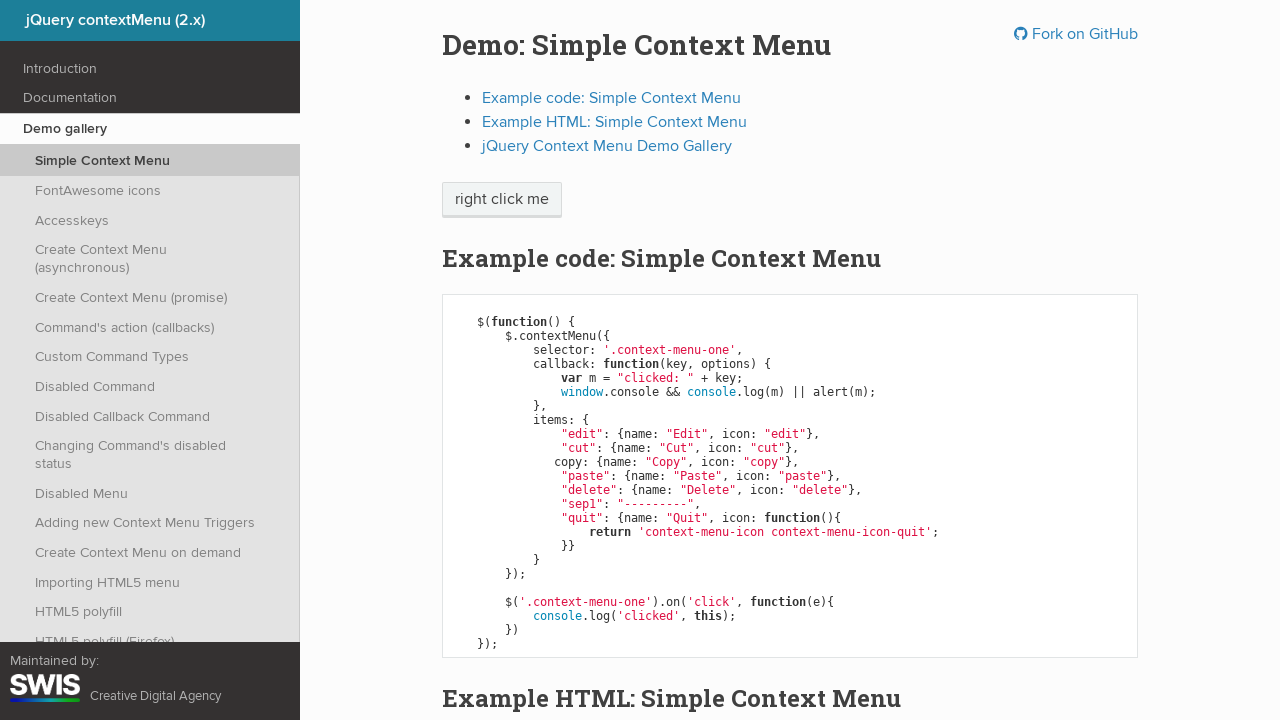

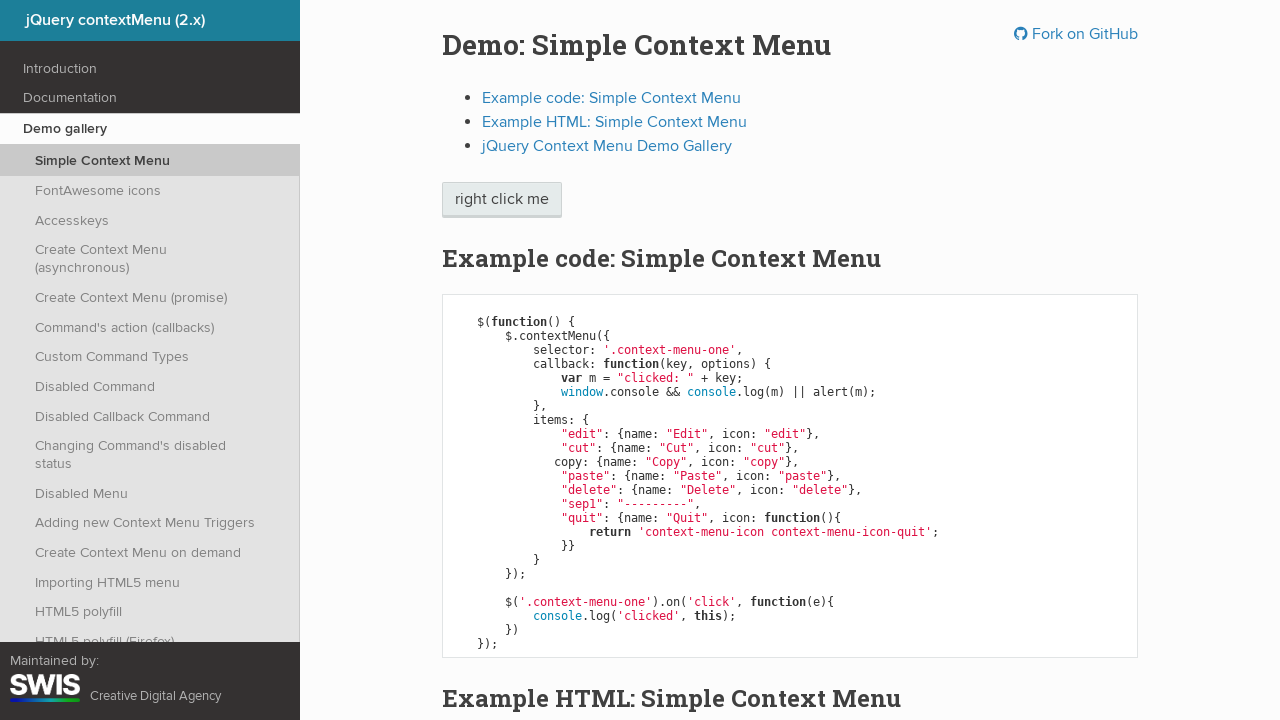